Tests that Mathematica language entry shows Brenton Bostick as author with date 03/16/06 and 1 comment

Starting URL: http://www.99-bottles-of-beer.net/

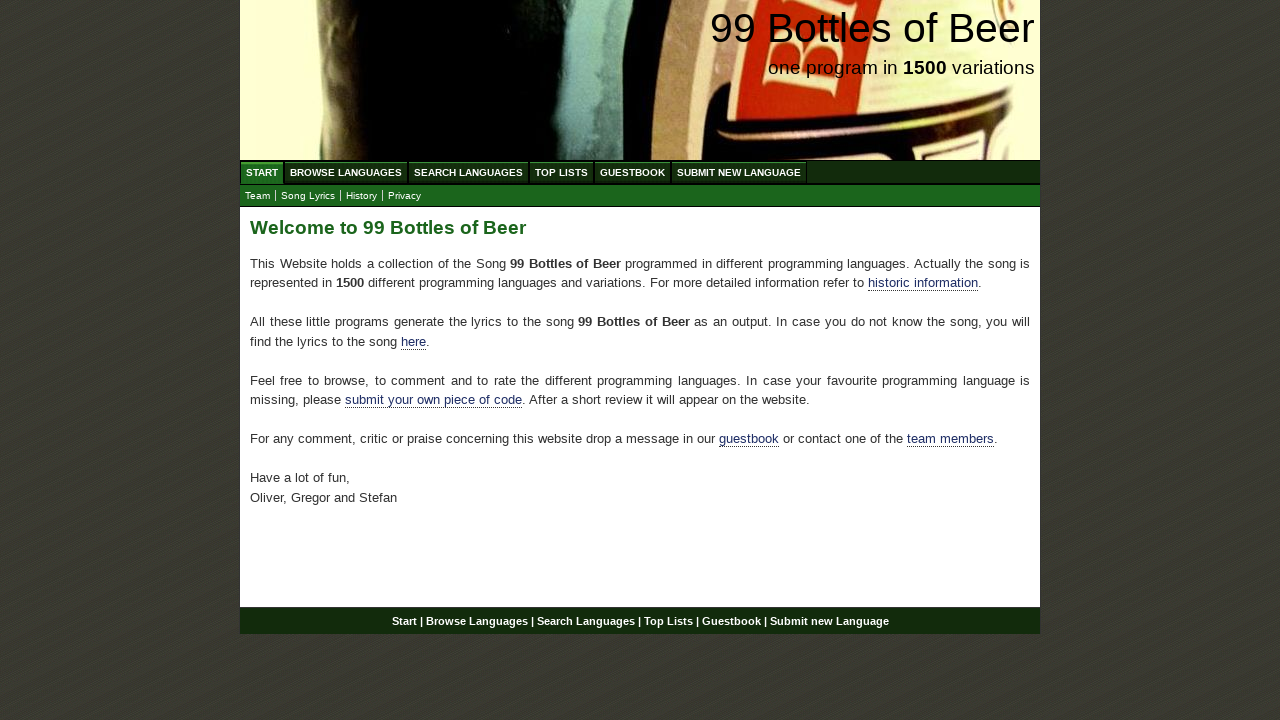

Clicked on BROWSE LANGUAGES menu at (346, 172) on a[href='/abc.html']
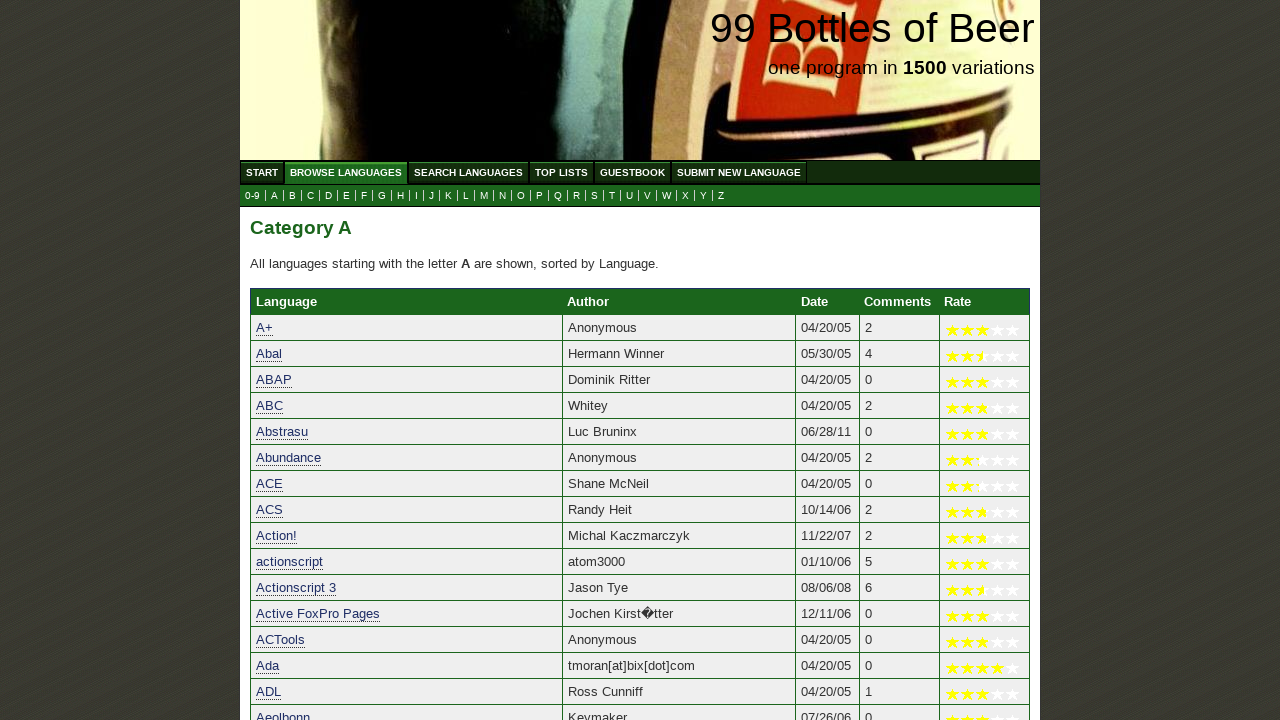

Clicked on submenu M at (484, 196) on a[href='m.html']
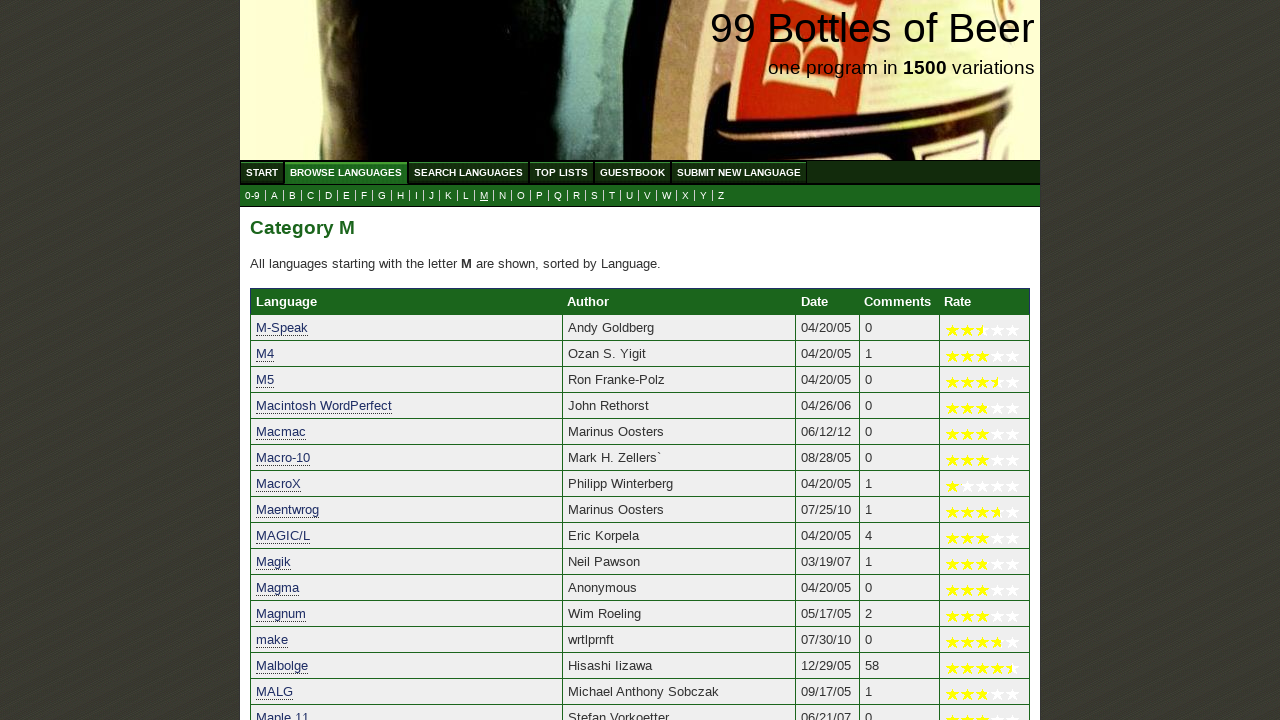

Mathematica language link became visible
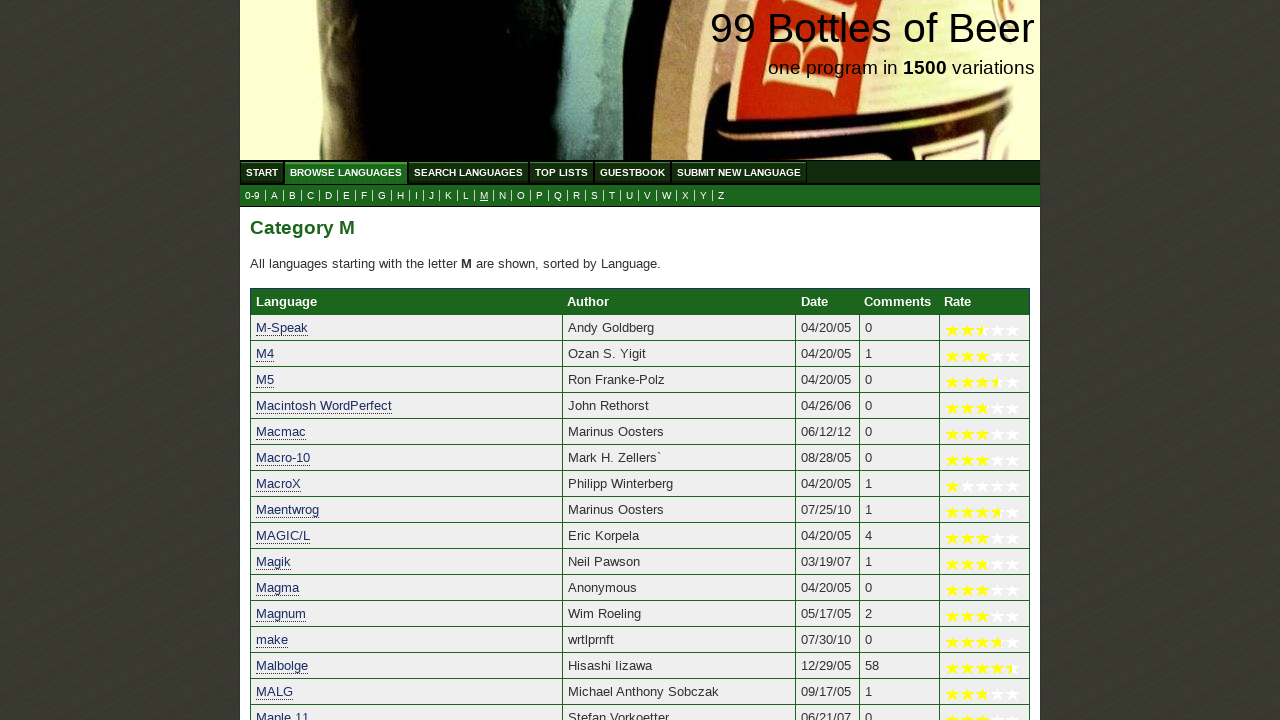

Verified Brenton Bostick as author with date 03/16/06 and 1 comment
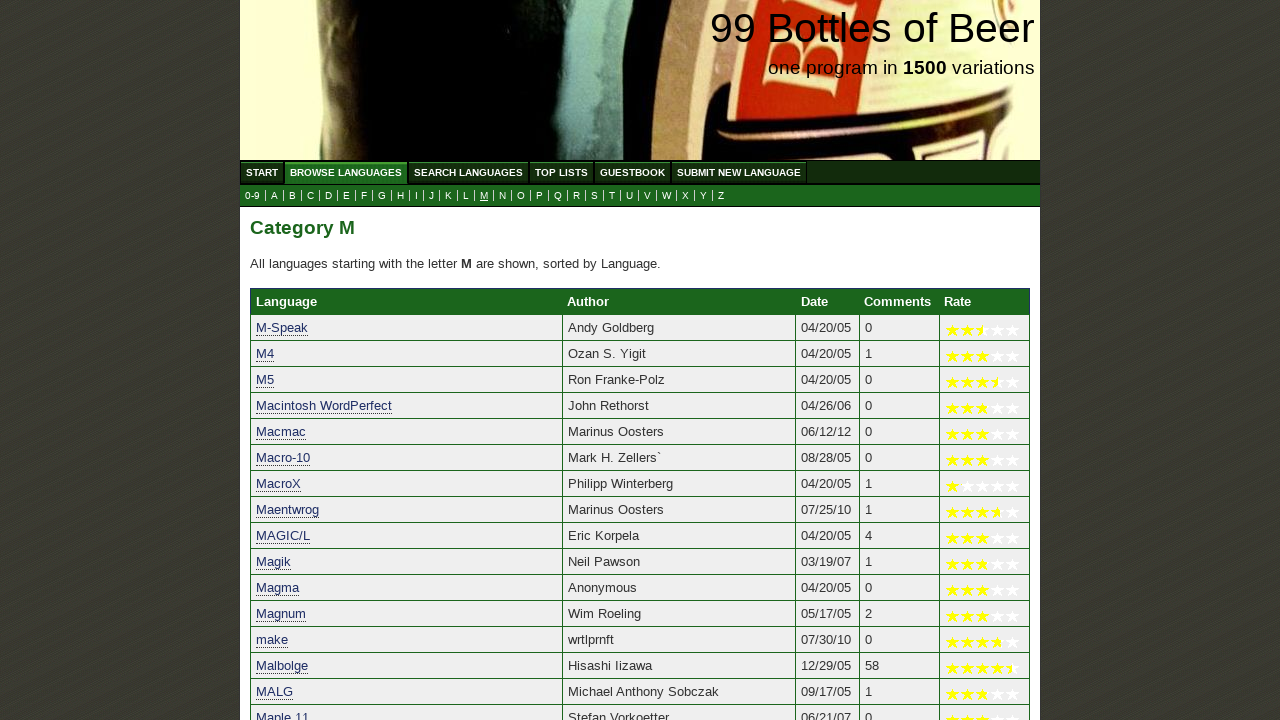

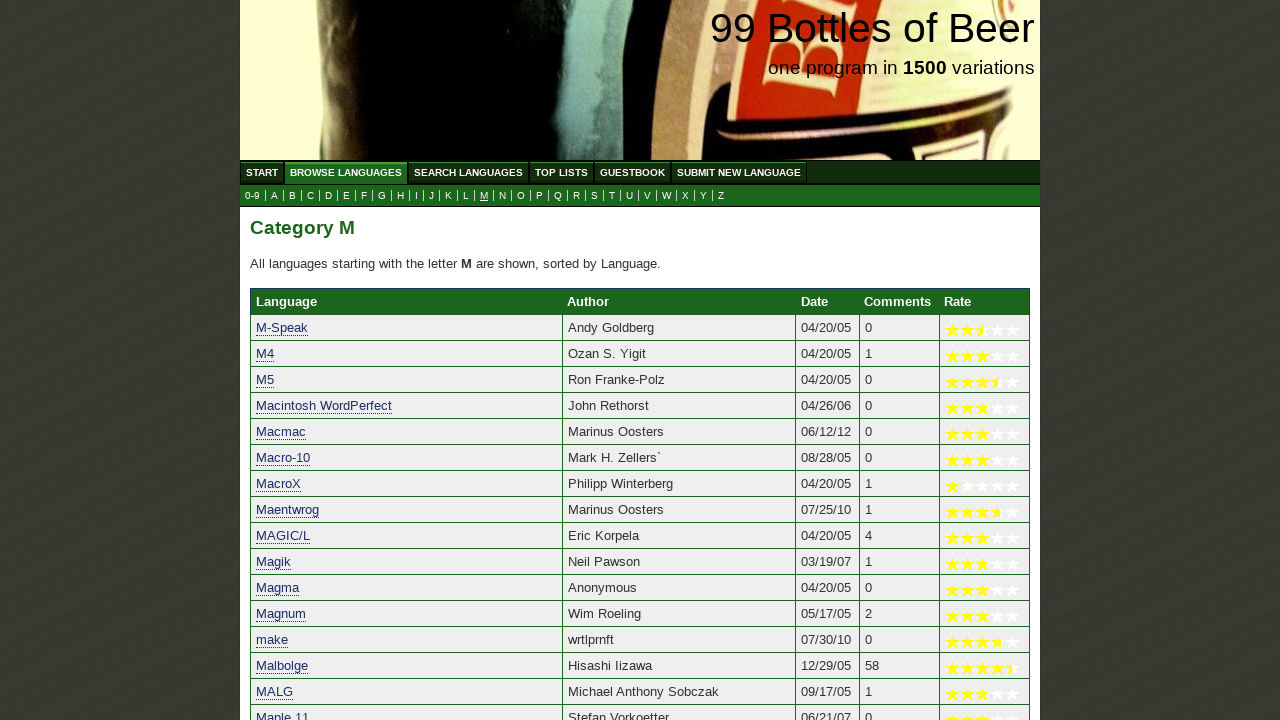